Navigates to a GitHub Pages blog categories page and waits for the content to load

Starting URL: https://laplacetw.github.io/categories/

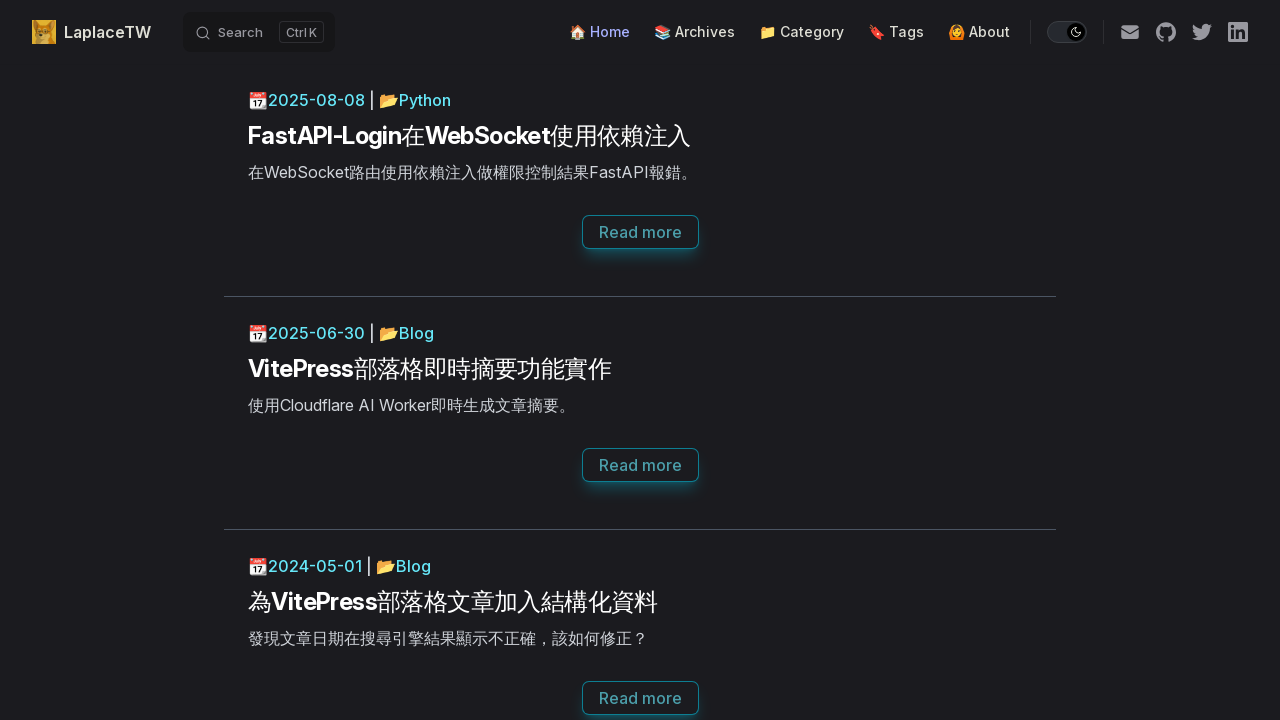

Waited for GitHub Pages blog categories page to load (networkidle)
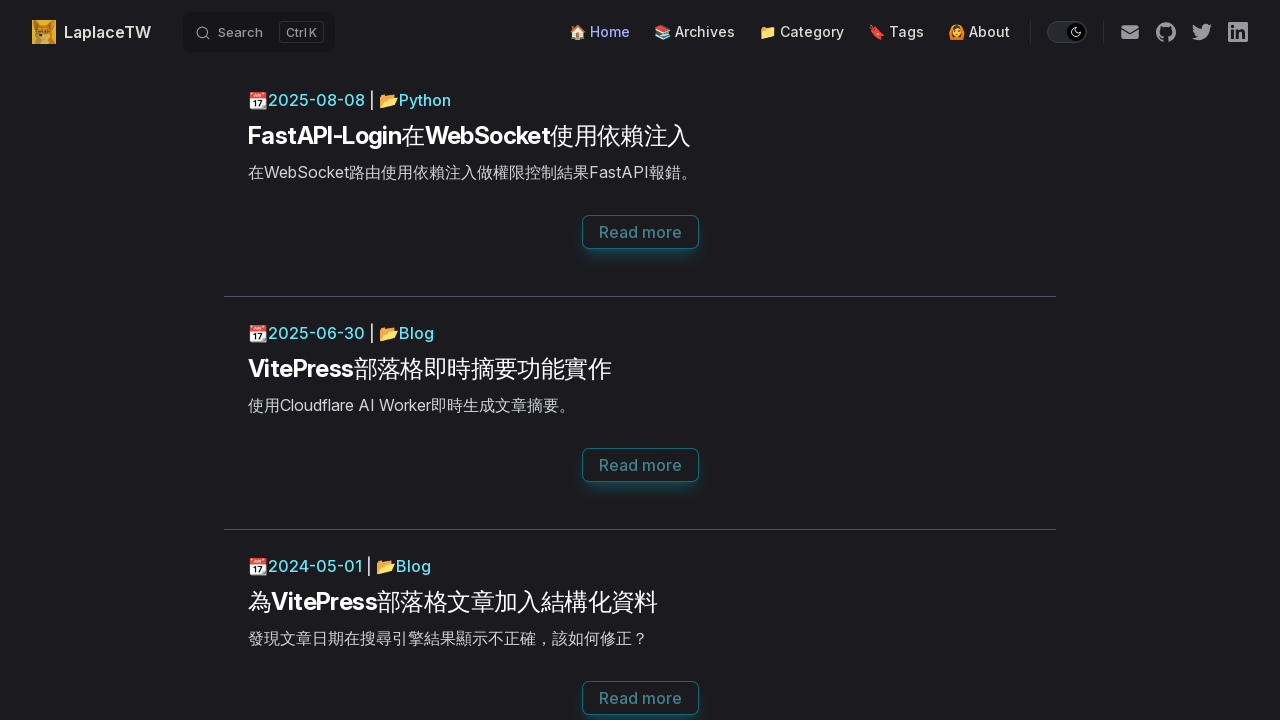

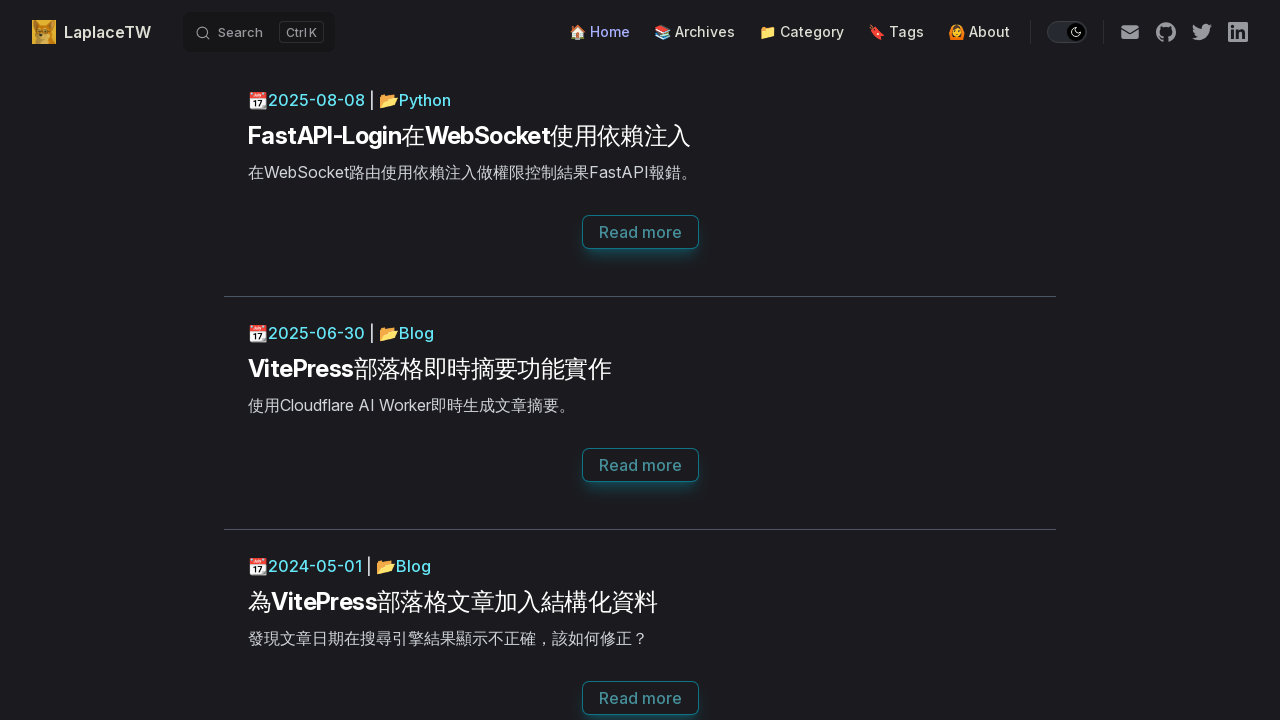